Tests Selenium web form by entering text and submitting the form

Starting URL: https://www.selenium.dev/selenium/web/web-form.html

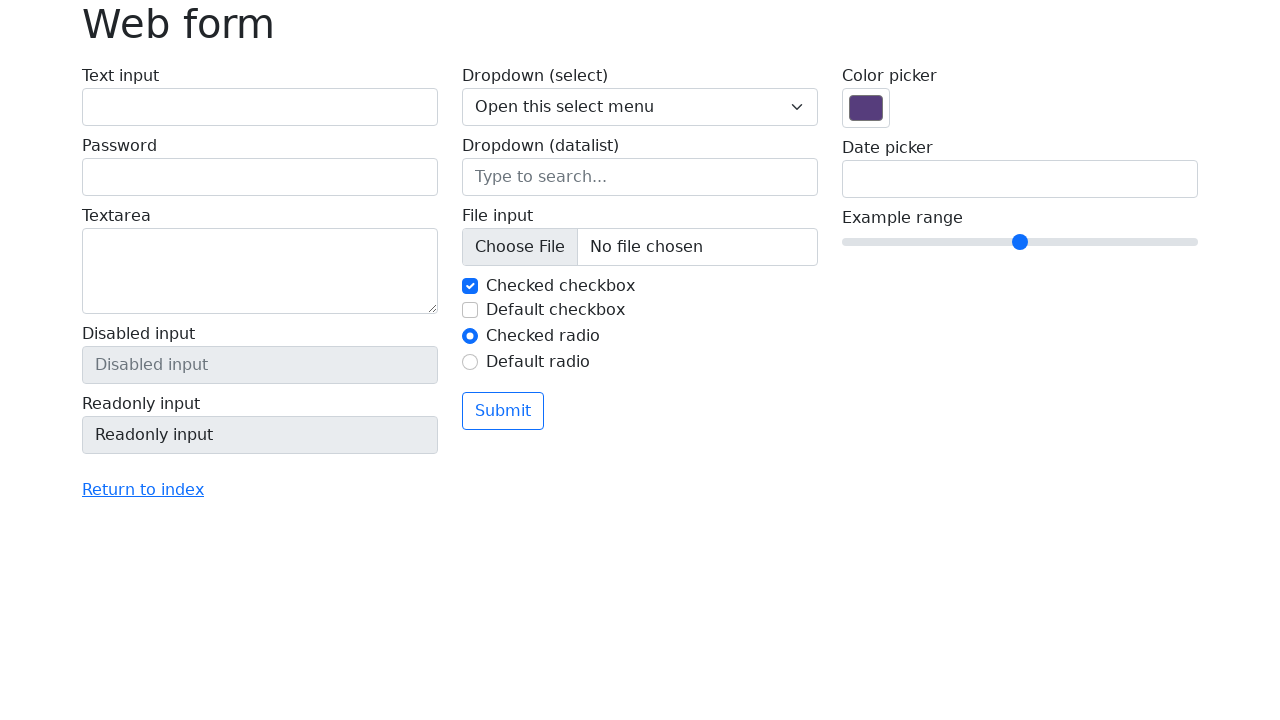

Filled text input field with 'Selenium' on input[name='my-text']
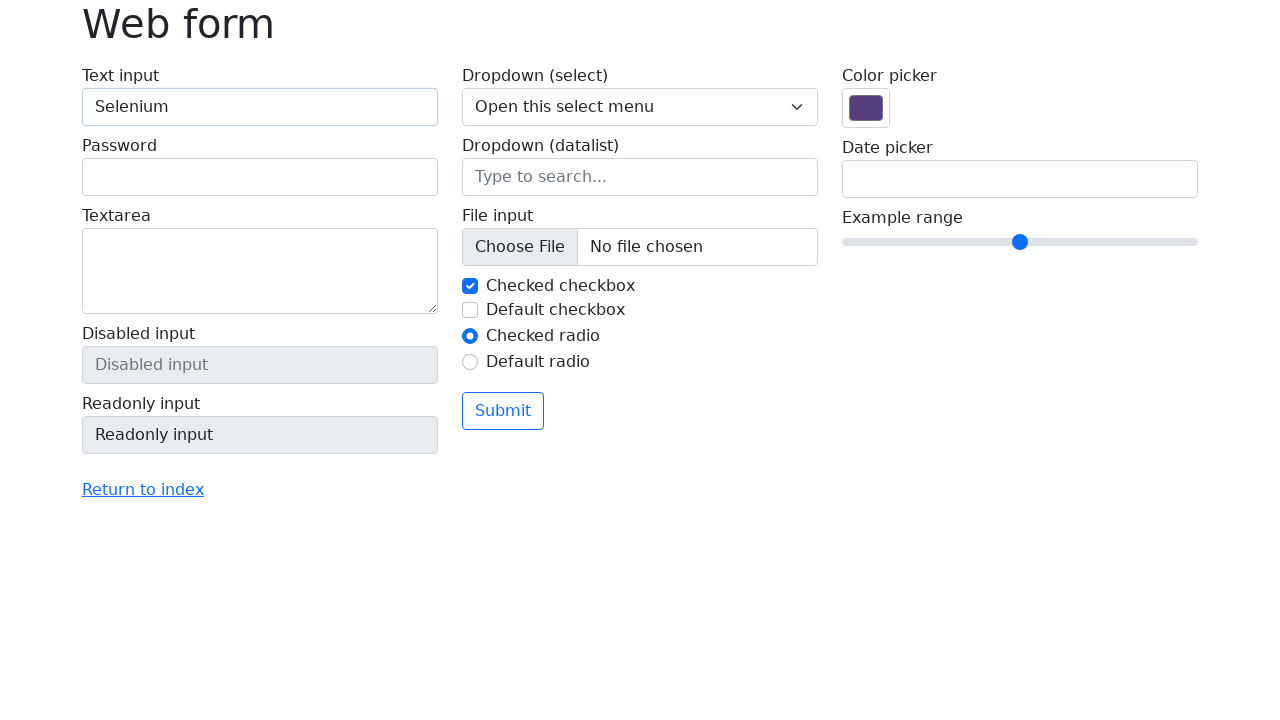

Clicked submit button to submit the form at (503, 411) on button
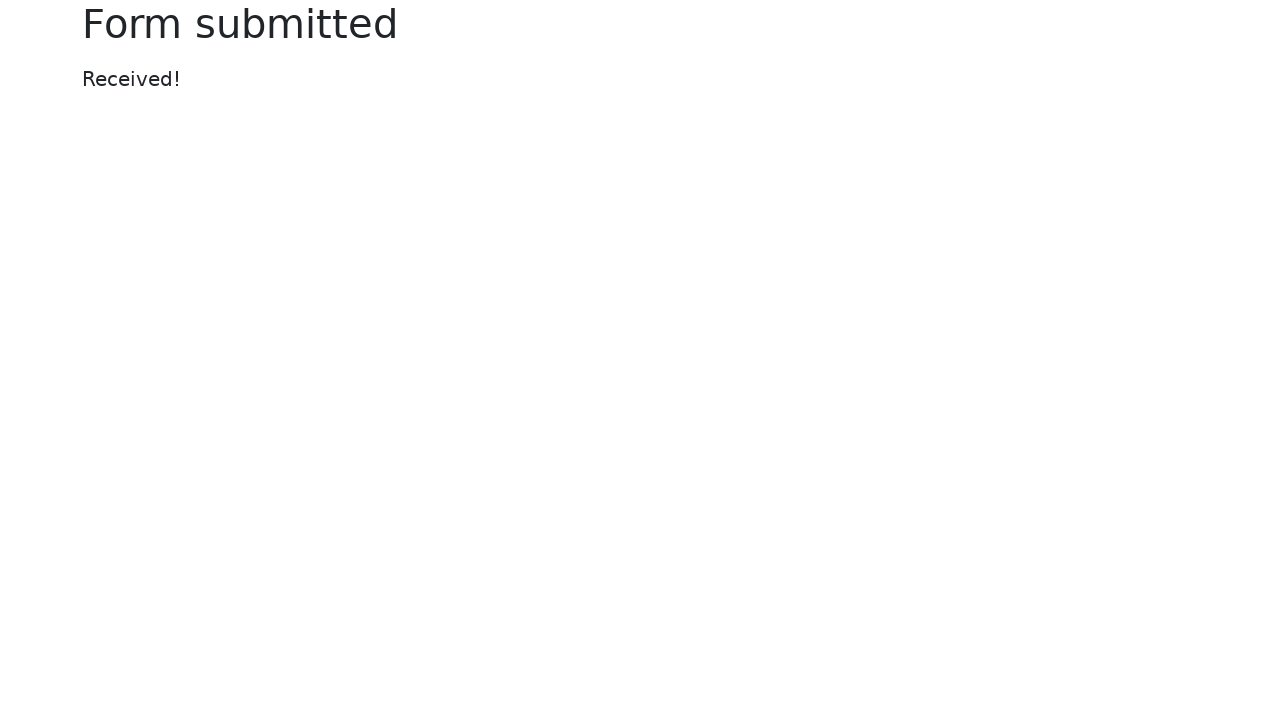

Success message appeared after form submission
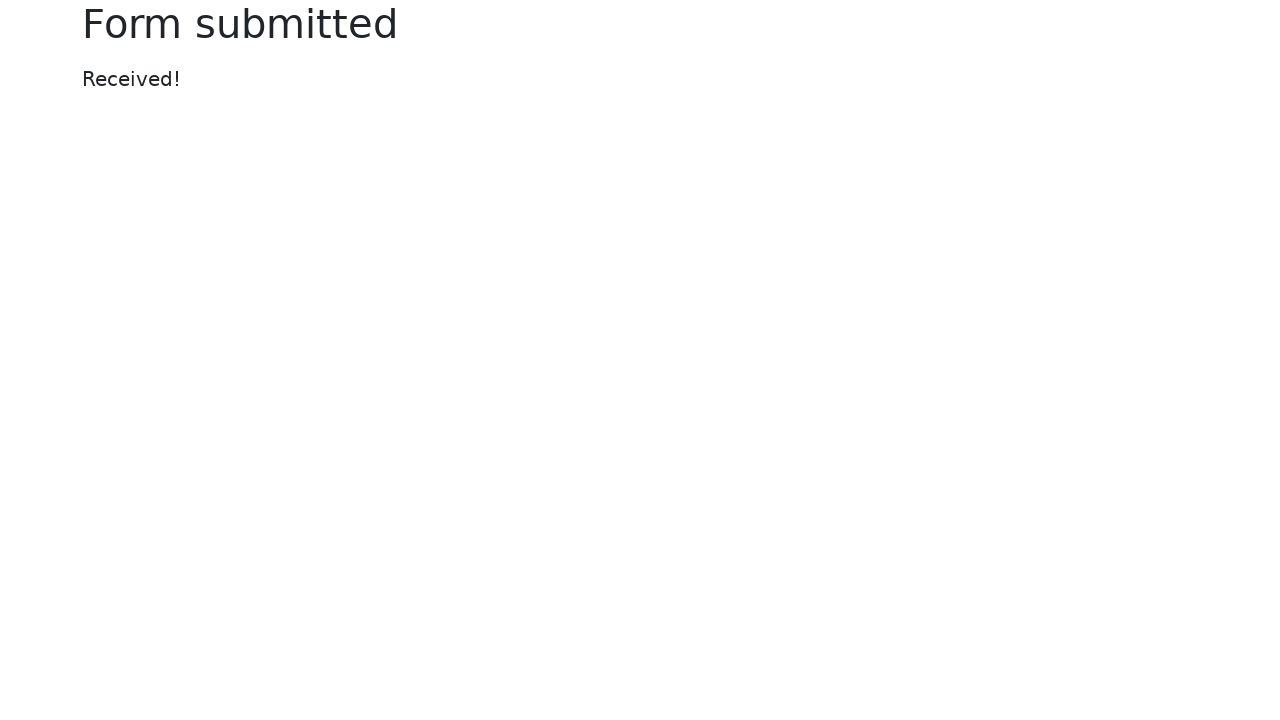

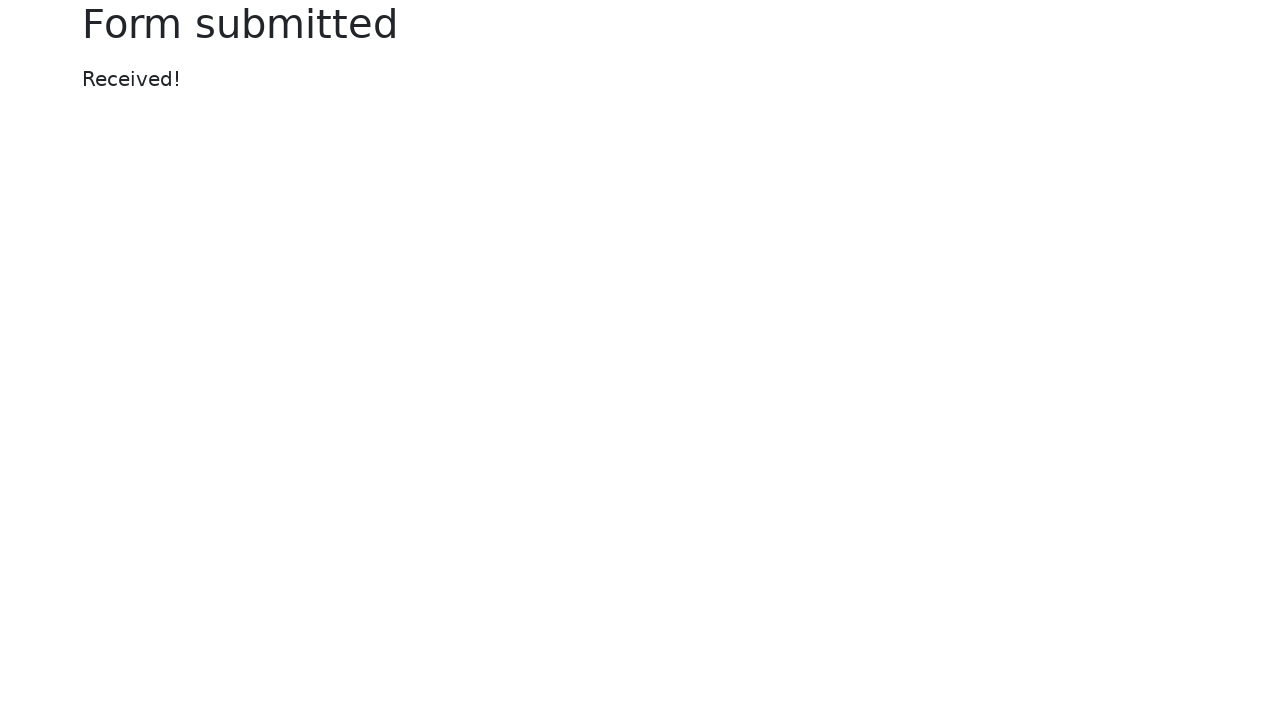